Tests scrolling functionality on the Freshworks website including page down/up, scroll to end/home, and scroll to a specific element (Community link)

Starting URL: https://www.freshworks.com/

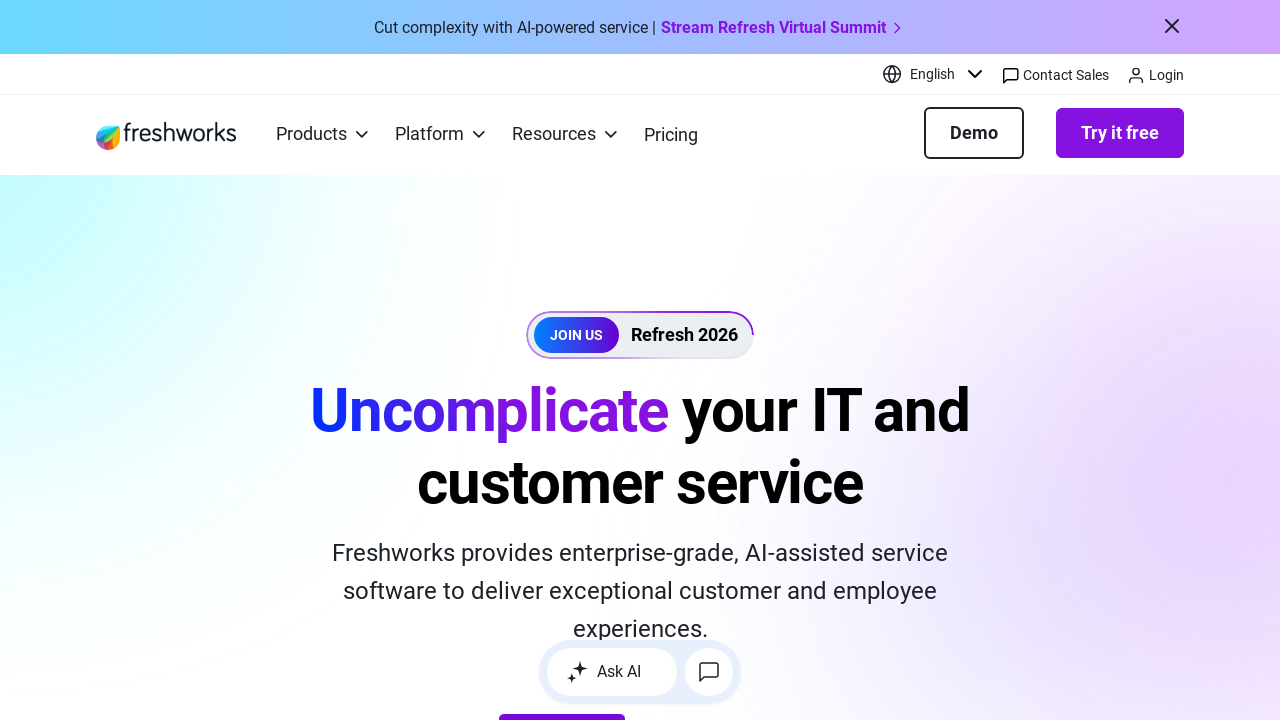

Pressed PageDown to scroll down the page
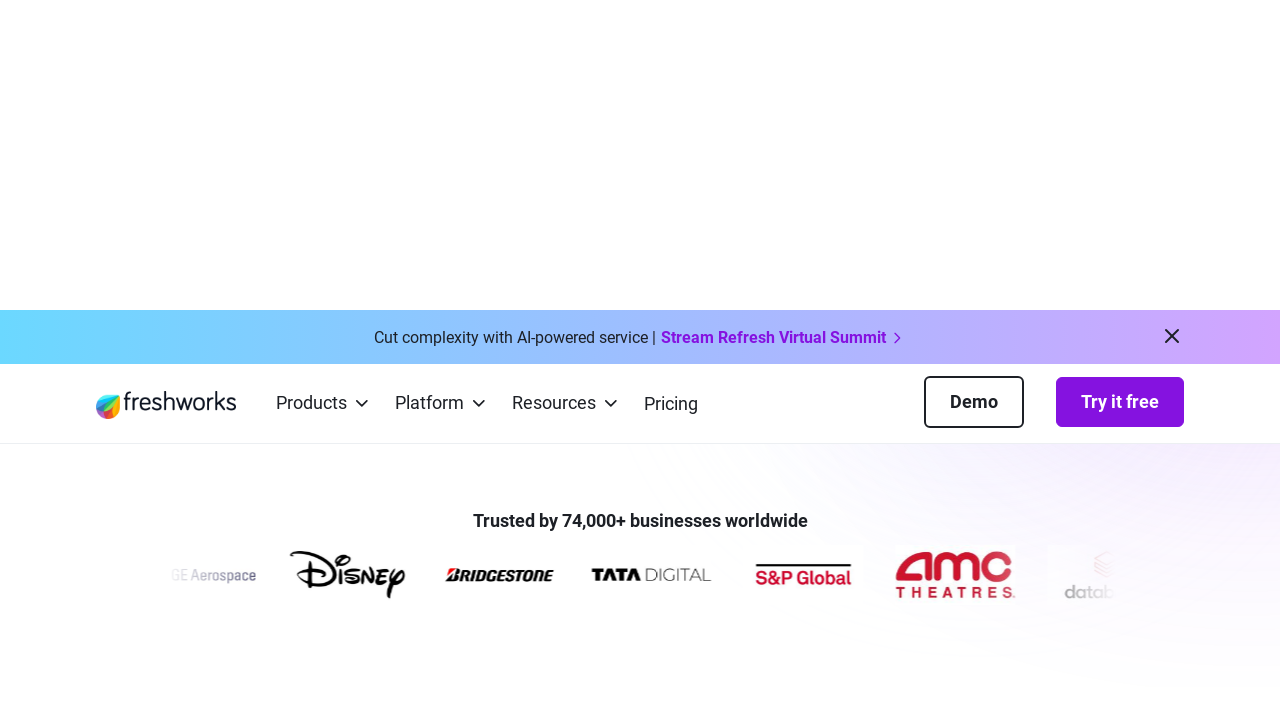

Waited 2 seconds for page to settle after scrolling down
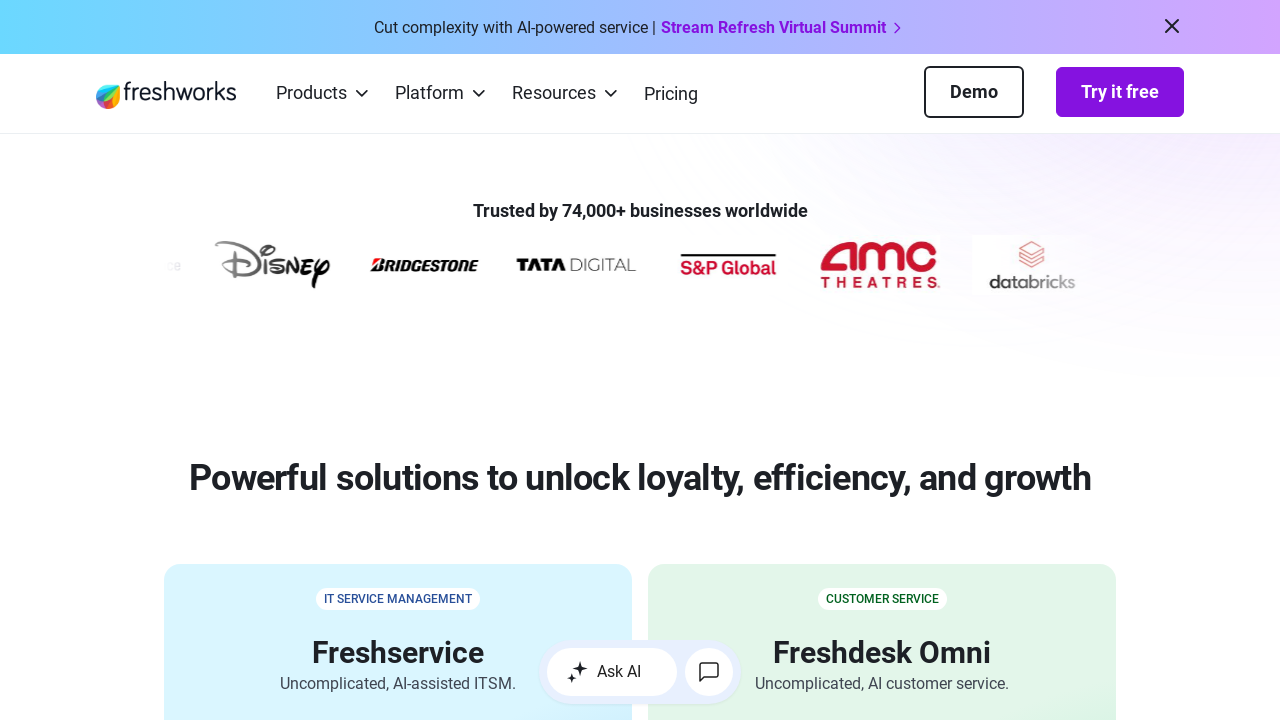

Pressed PageUp to scroll back up the page
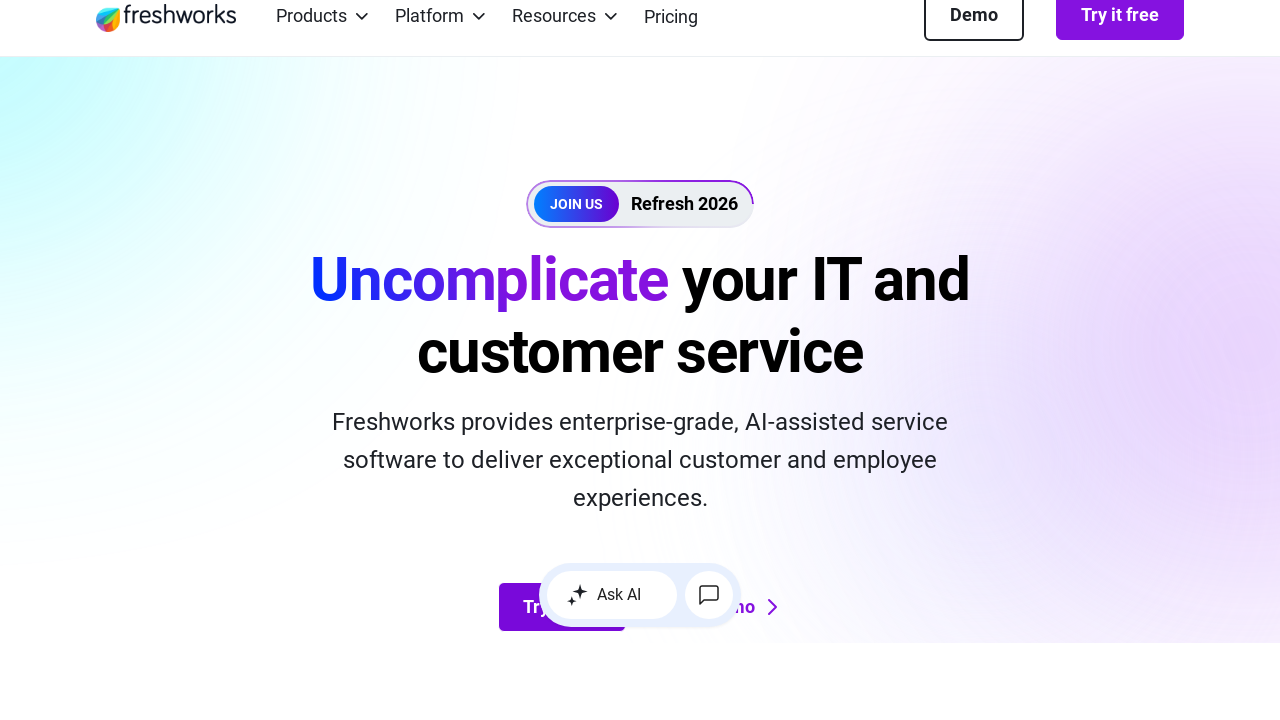

Waited 1 second for page to settle after scrolling up
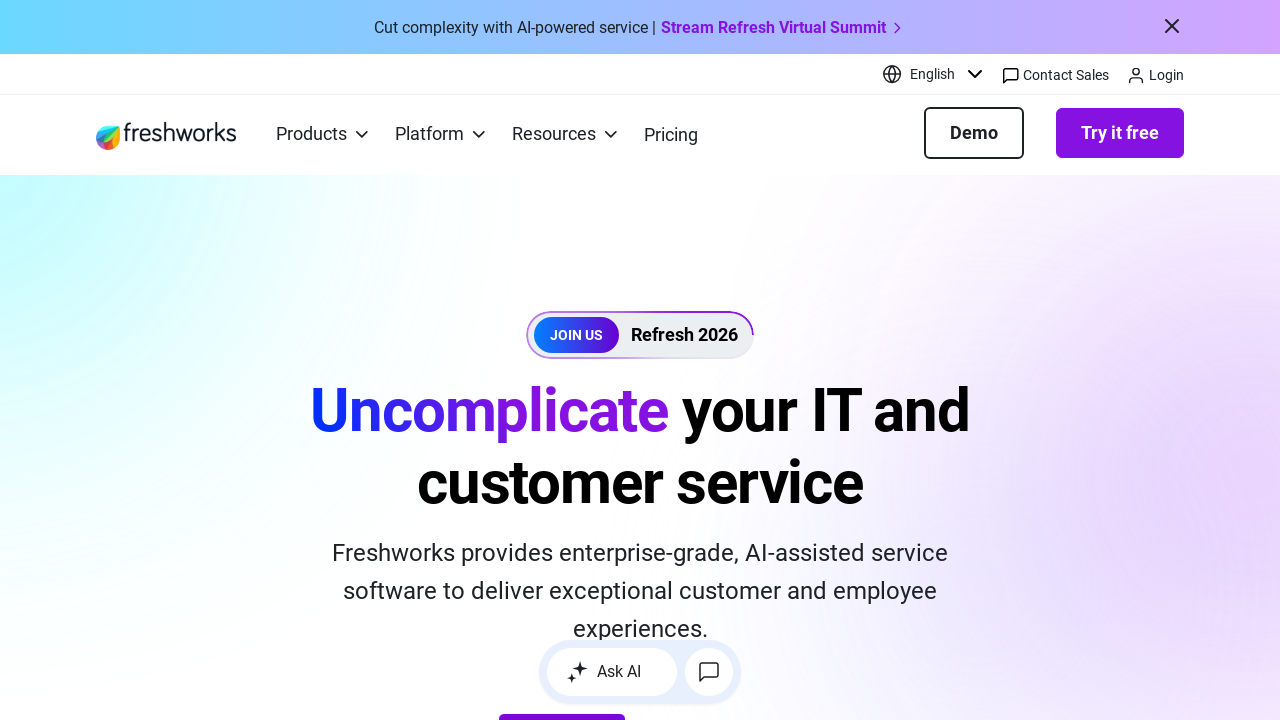

Pressed Ctrl+End to scroll to the bottom of the page
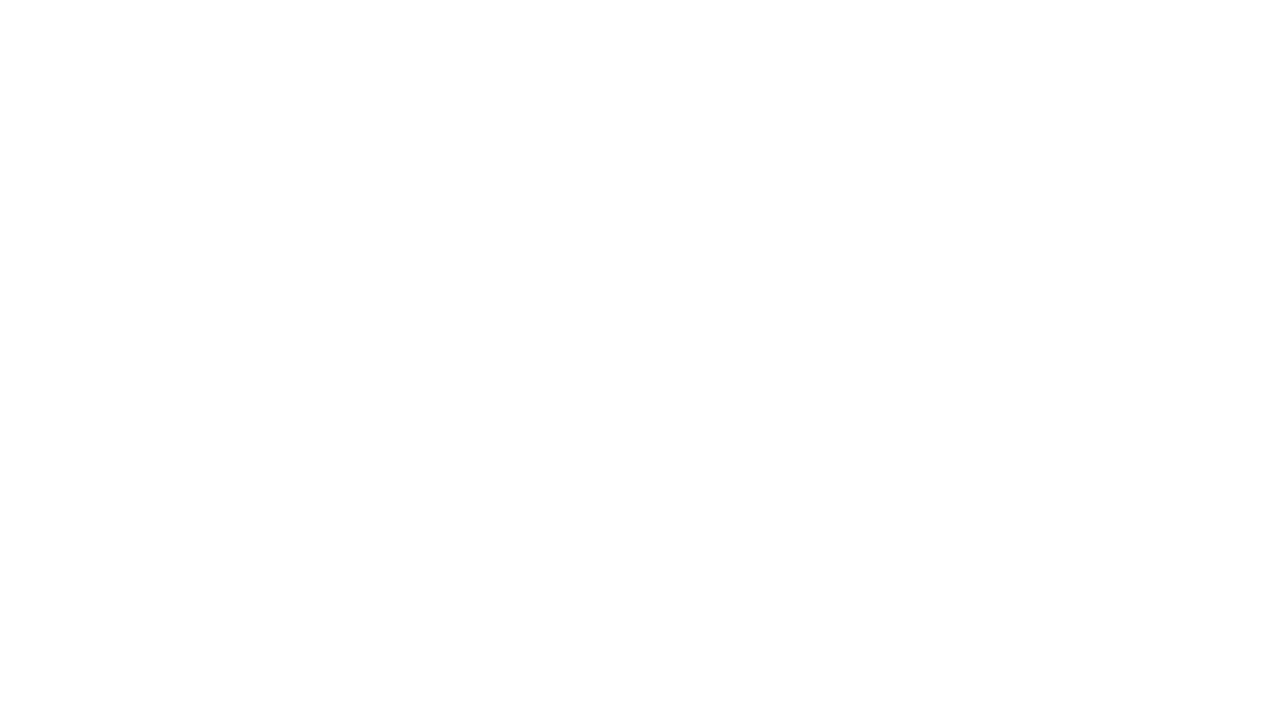

Waited 2 seconds for page to settle after scrolling to footer
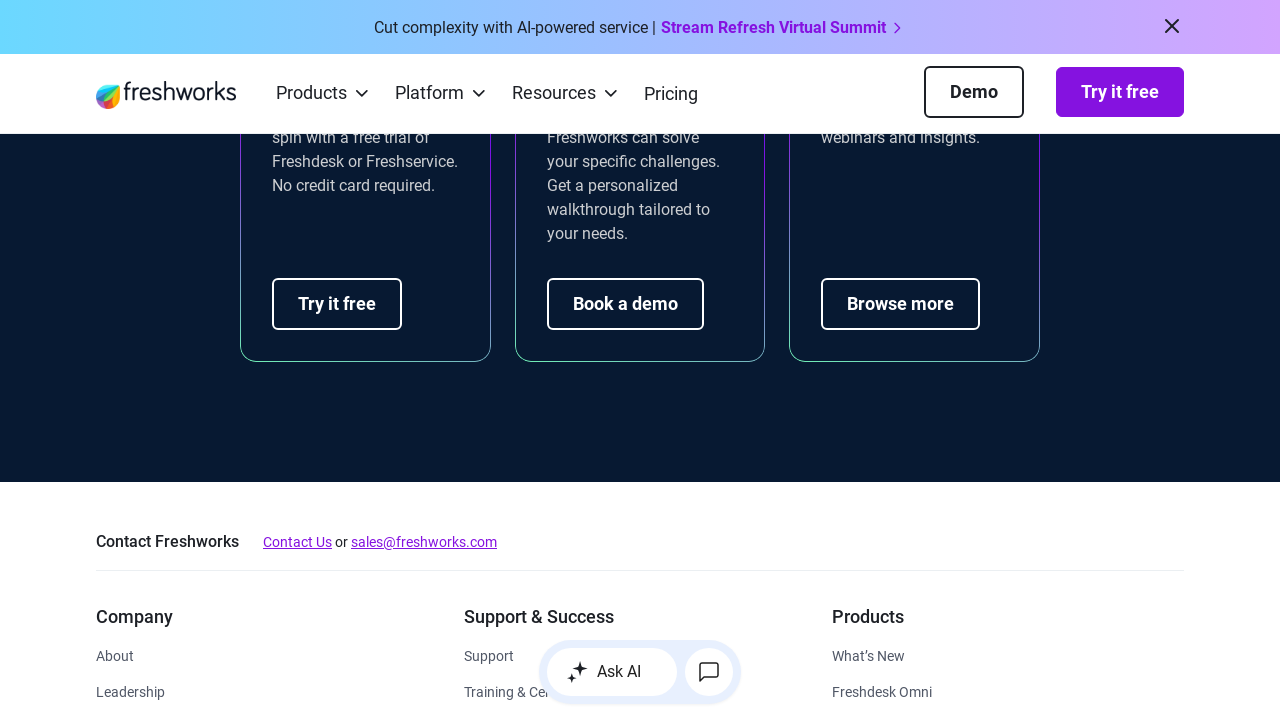

Pressed Ctrl+Home to scroll to the top of the page
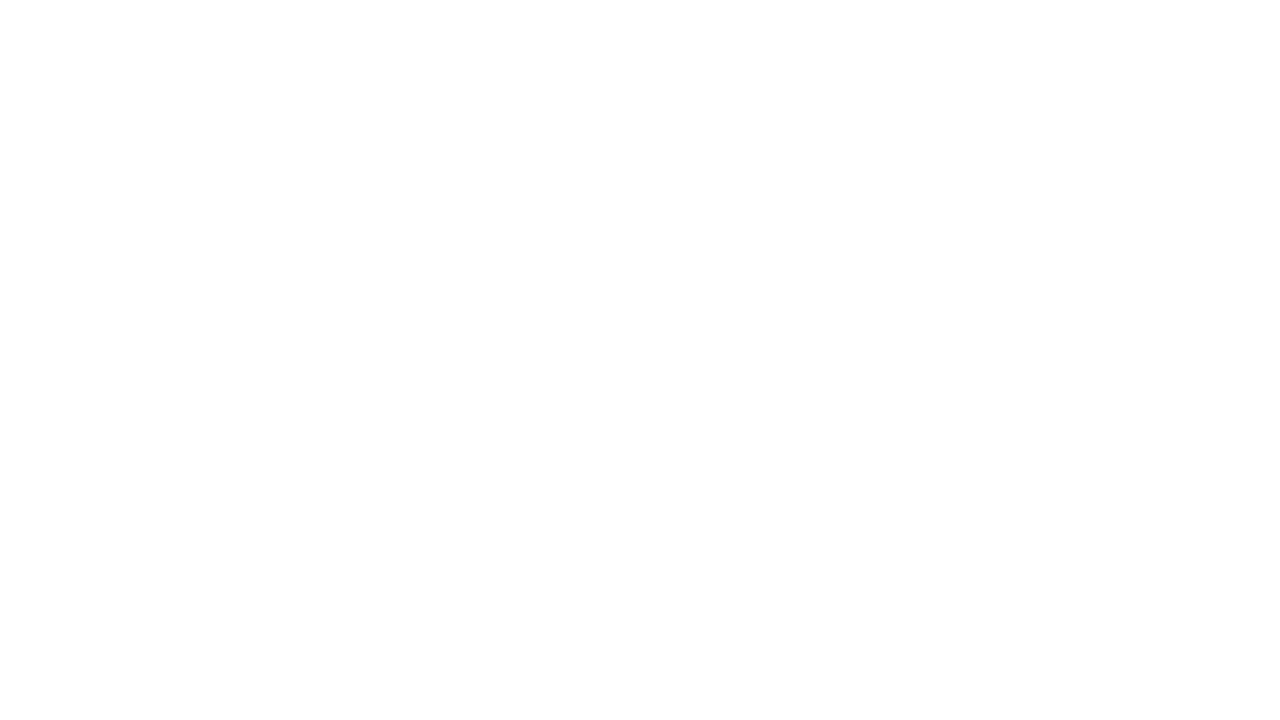

Waited 1 second for page to settle after scrolling to top
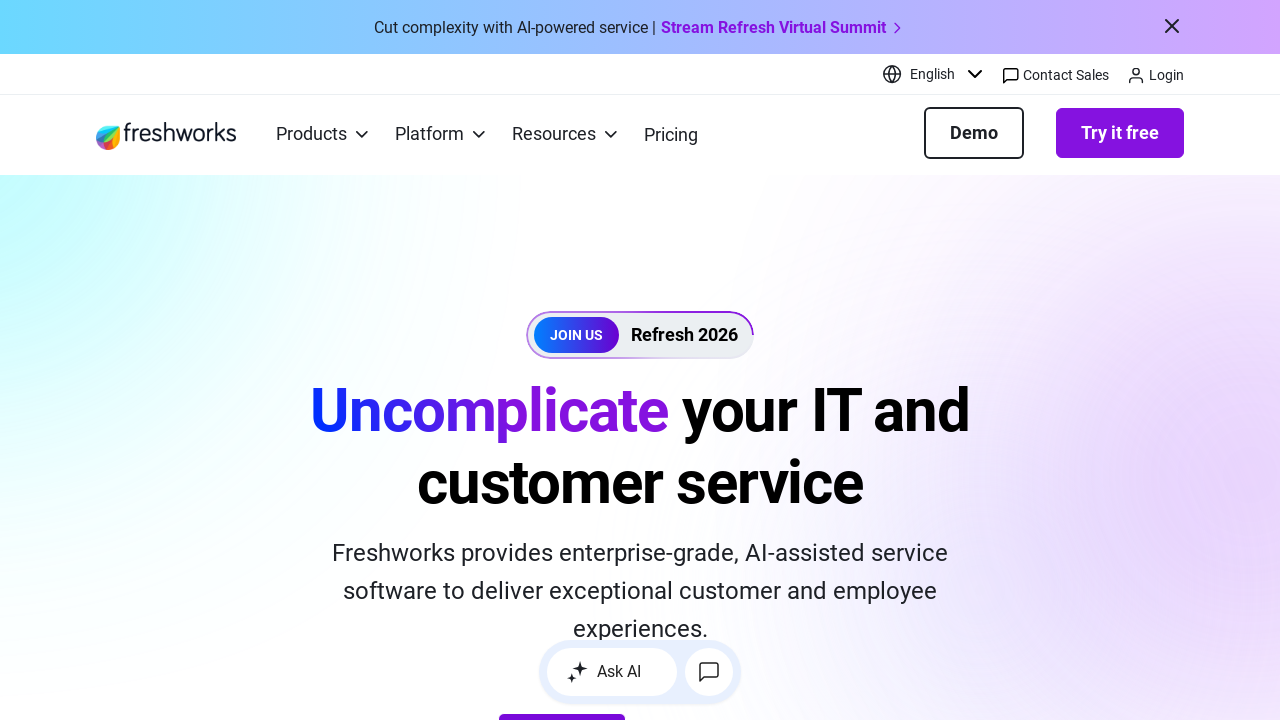

Located the Community link element
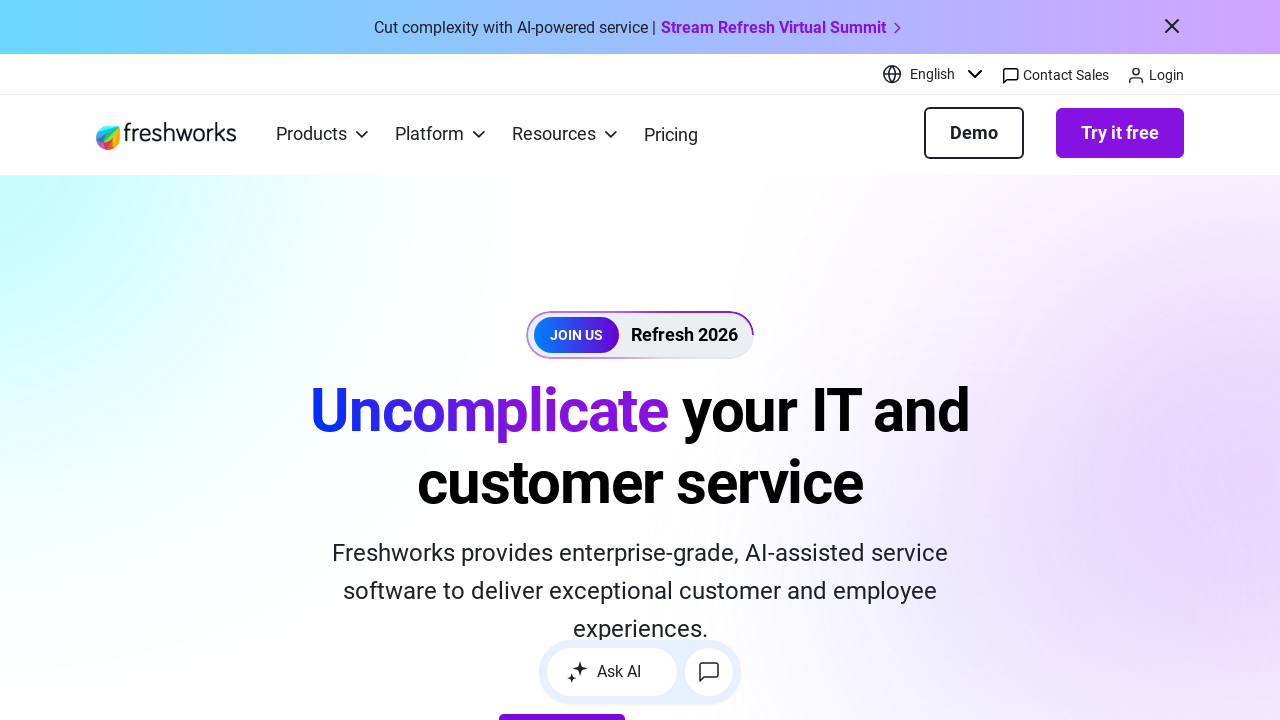

Scrolled to the Community link to bring it into view
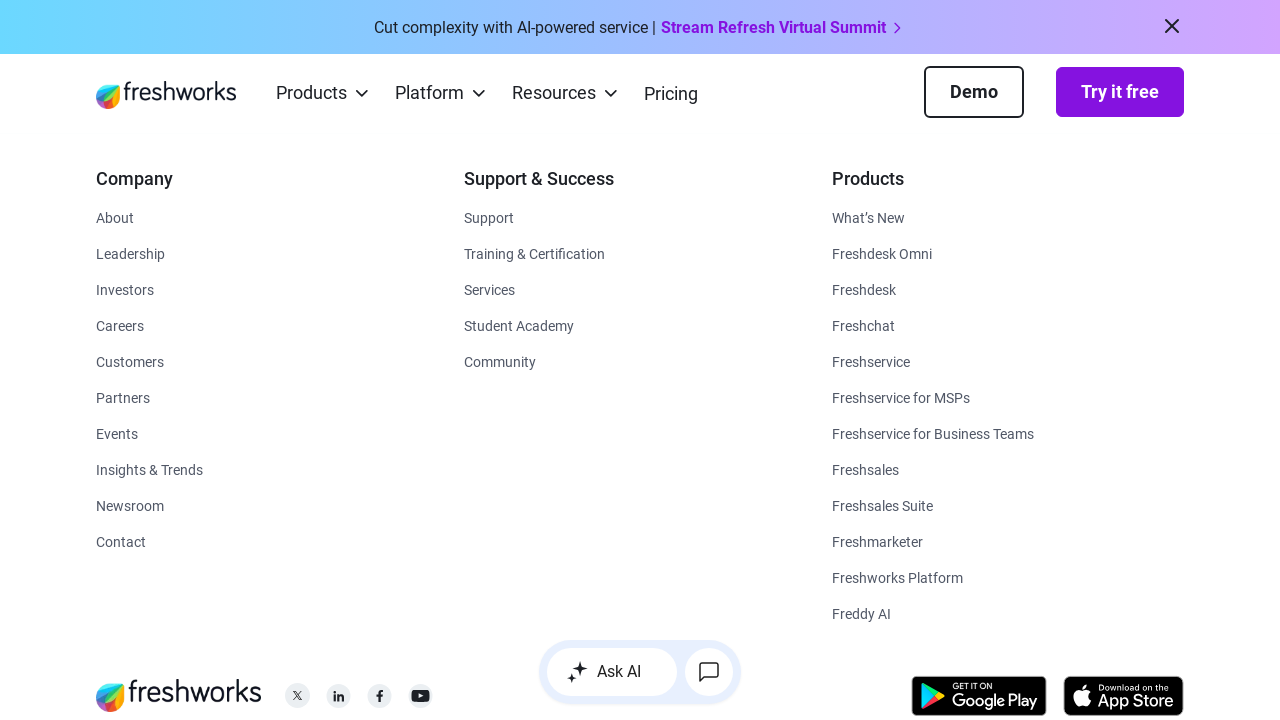

Clicked the Community link at (500, 362) on internal:role=link[name="Community"i]
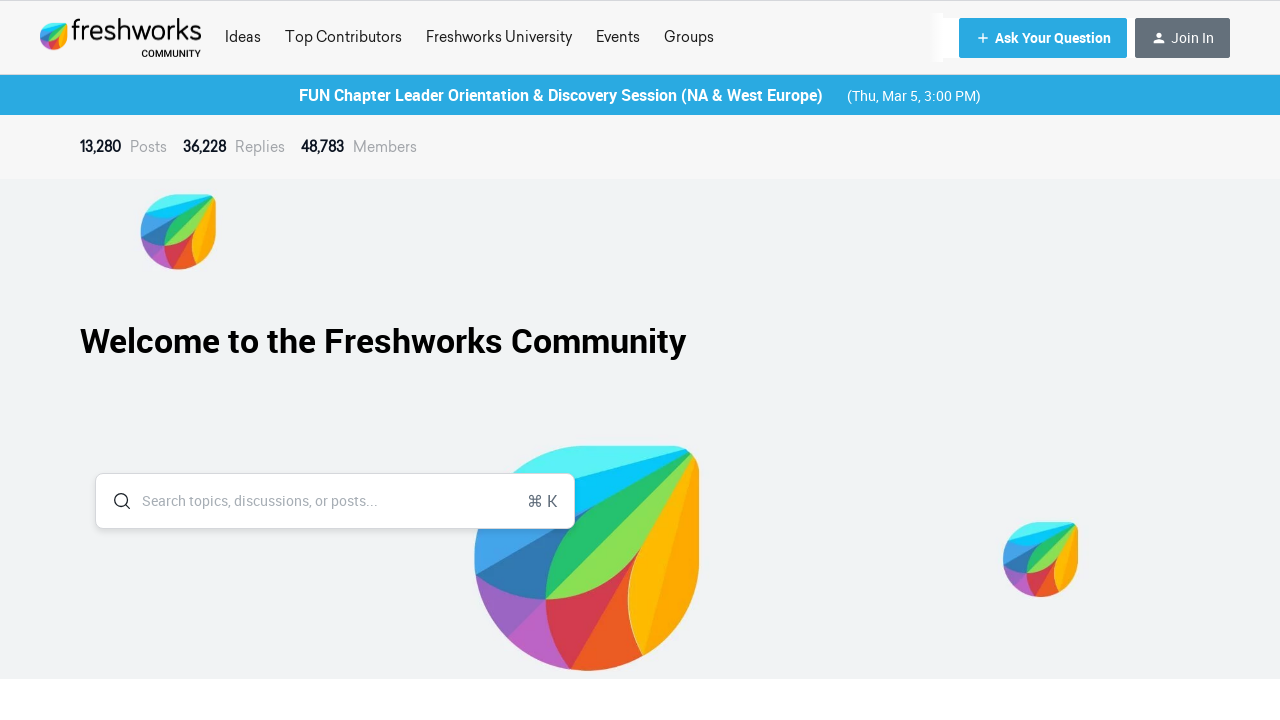

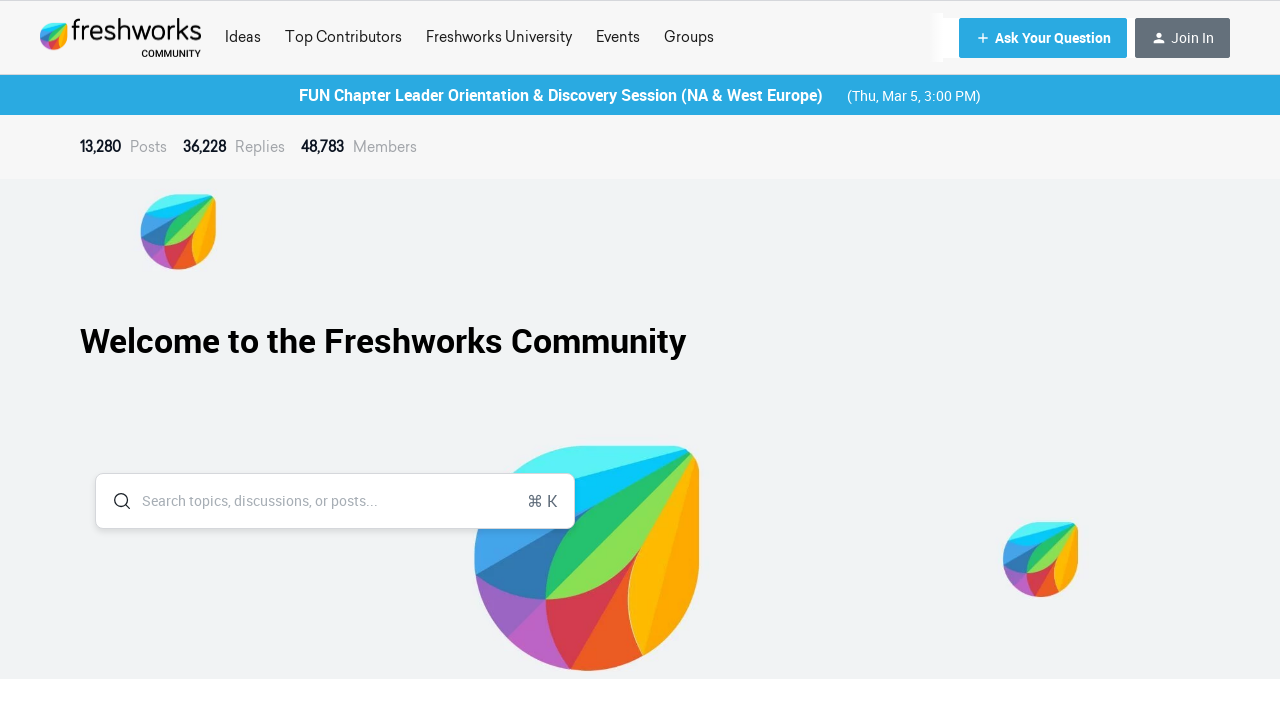